Tests that pressing the Arrow Up key on a number input field increments the value to 1

Starting URL: https://the-internet.herokuapp.com/inputs

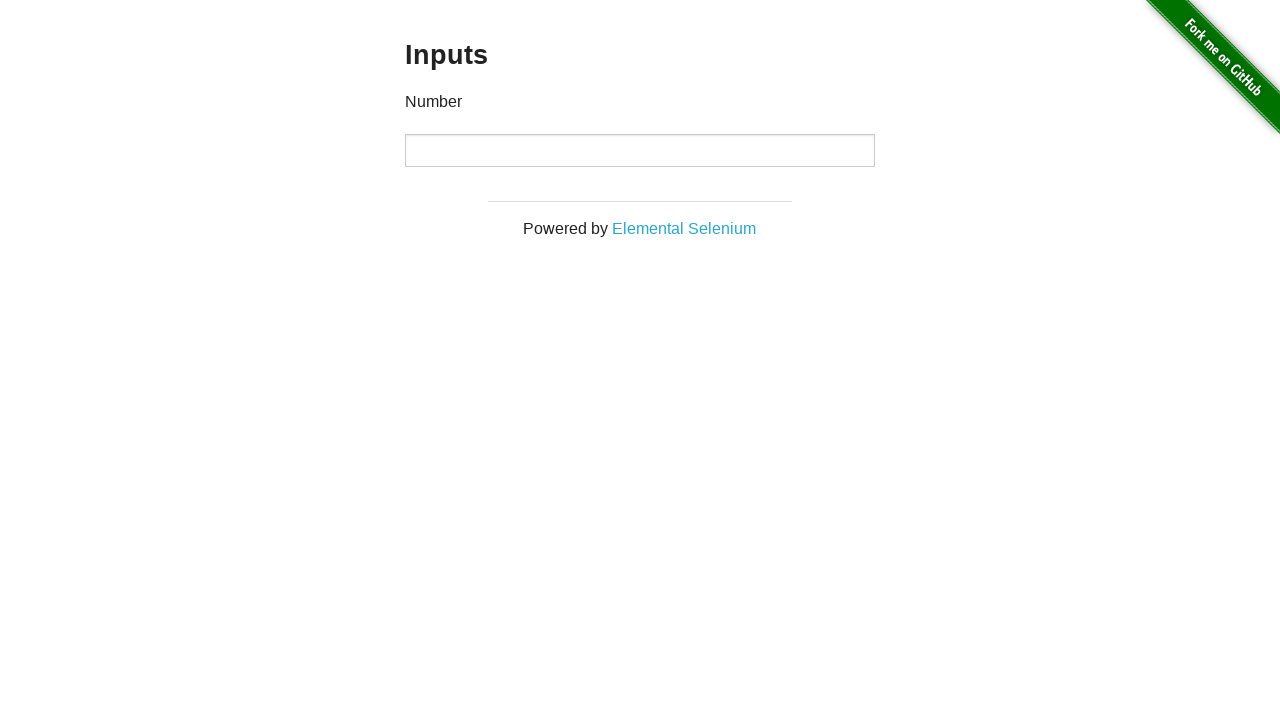

Clicked on the number input field at (640, 150) on xpath=//input[@type='number']
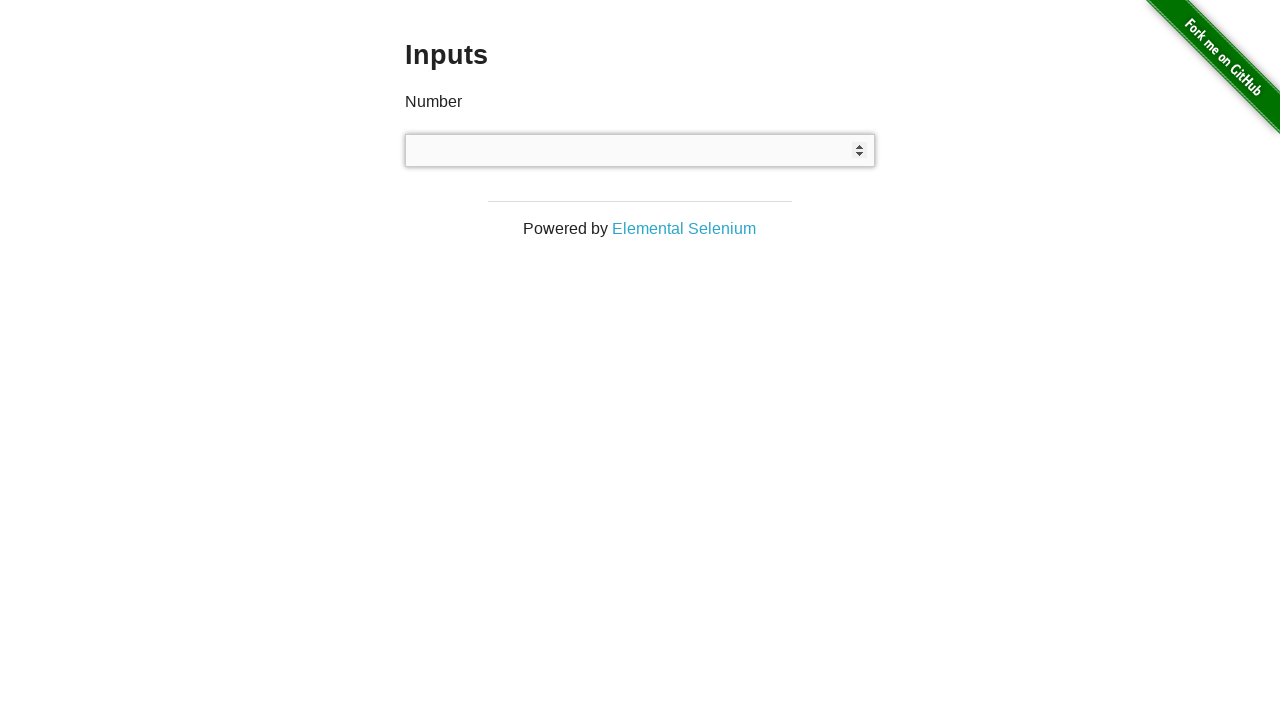

Pressed Arrow Up key on the number input field on xpath=//input[@type='number']
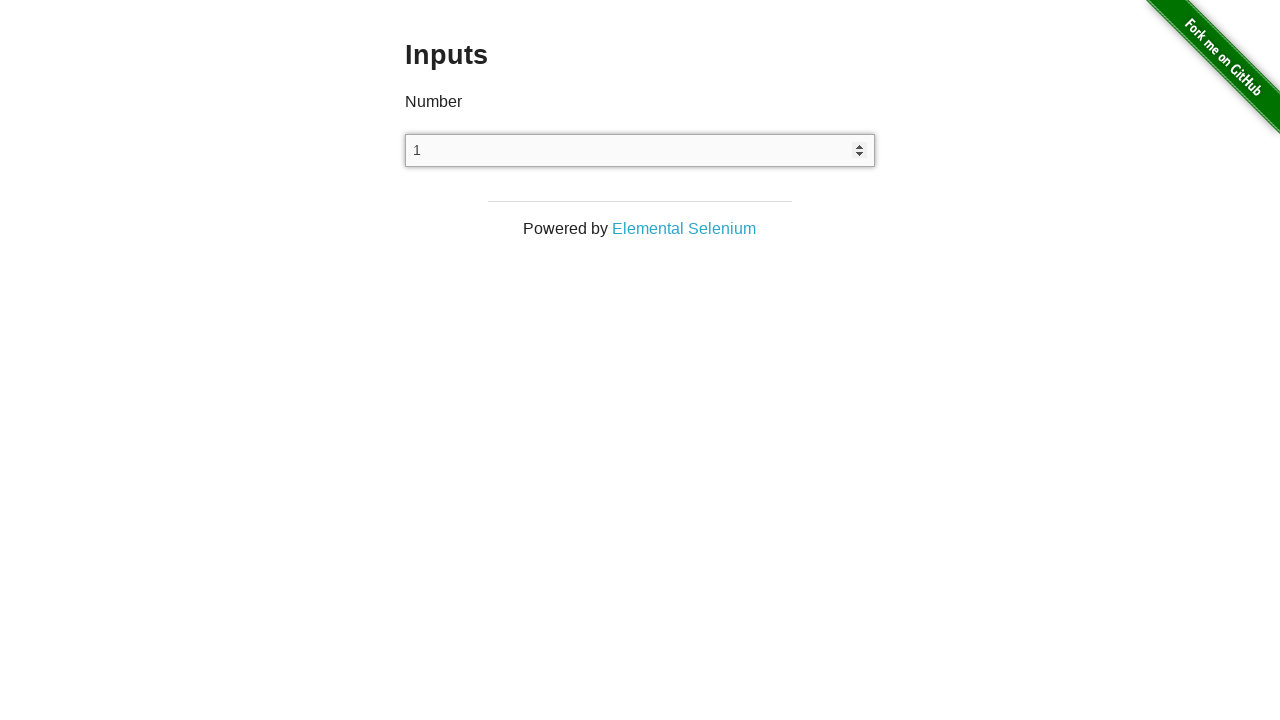

Retrieved input field value
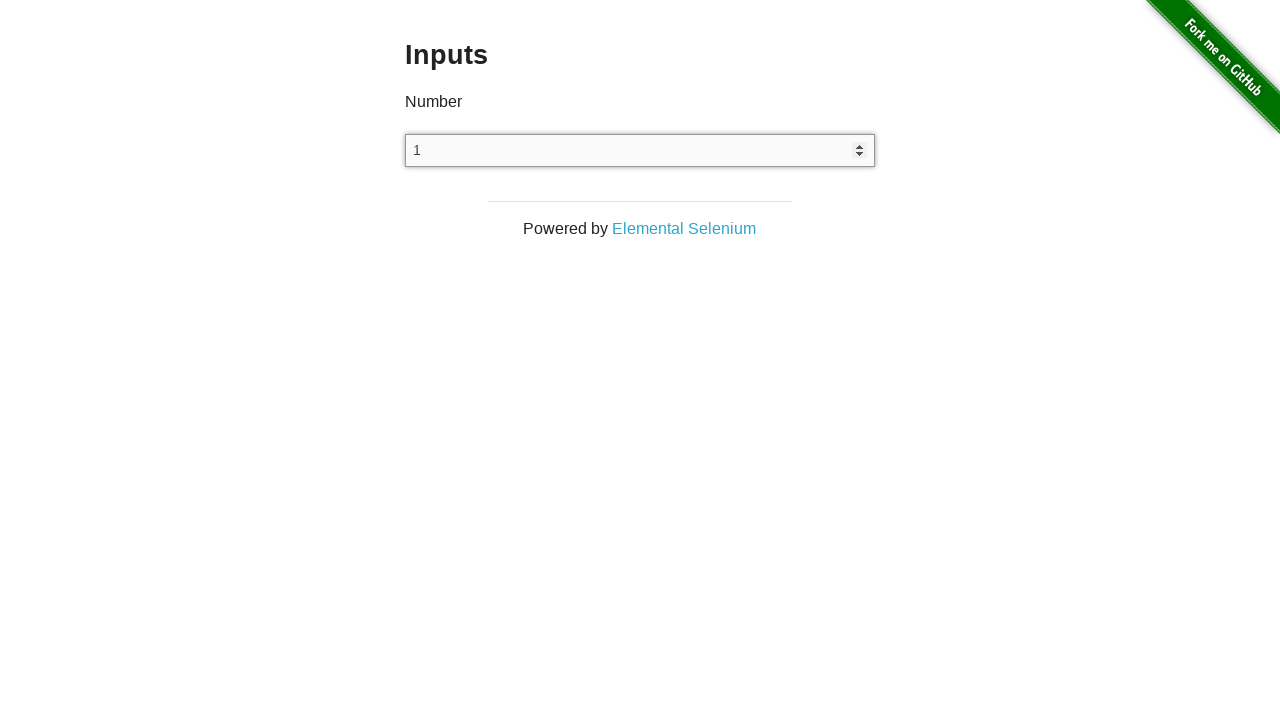

Verified that input value equals 1
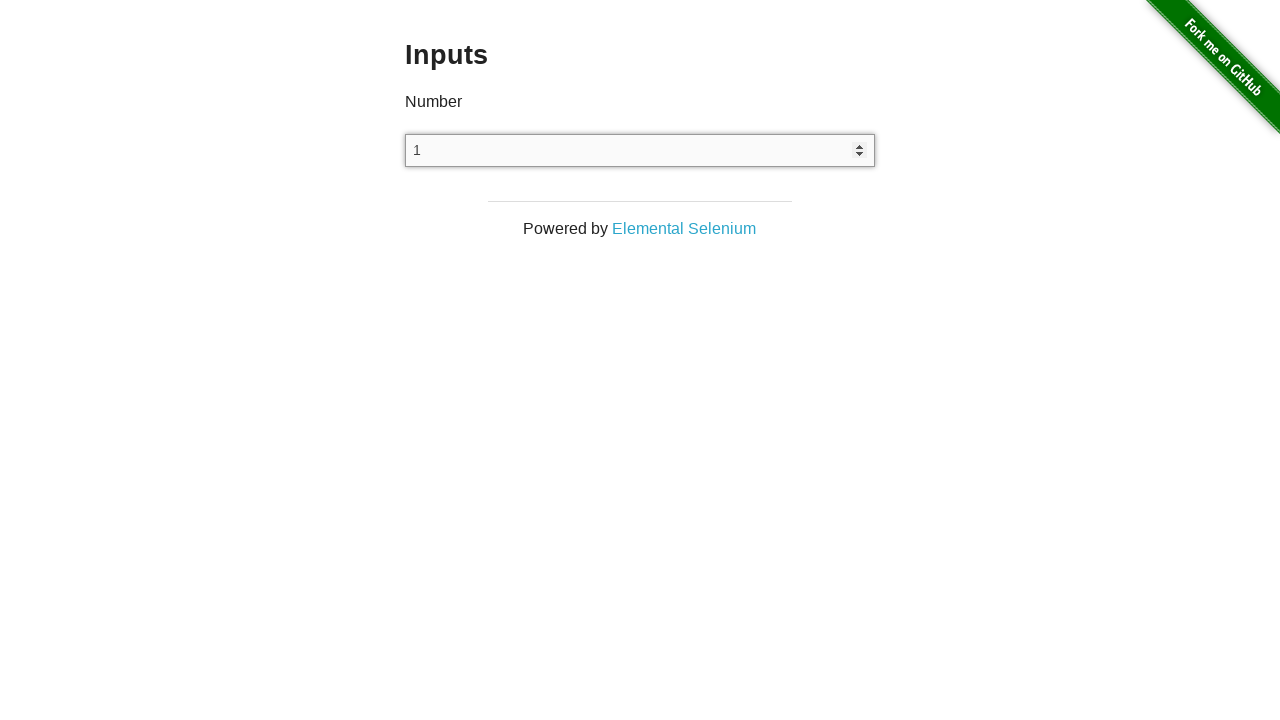

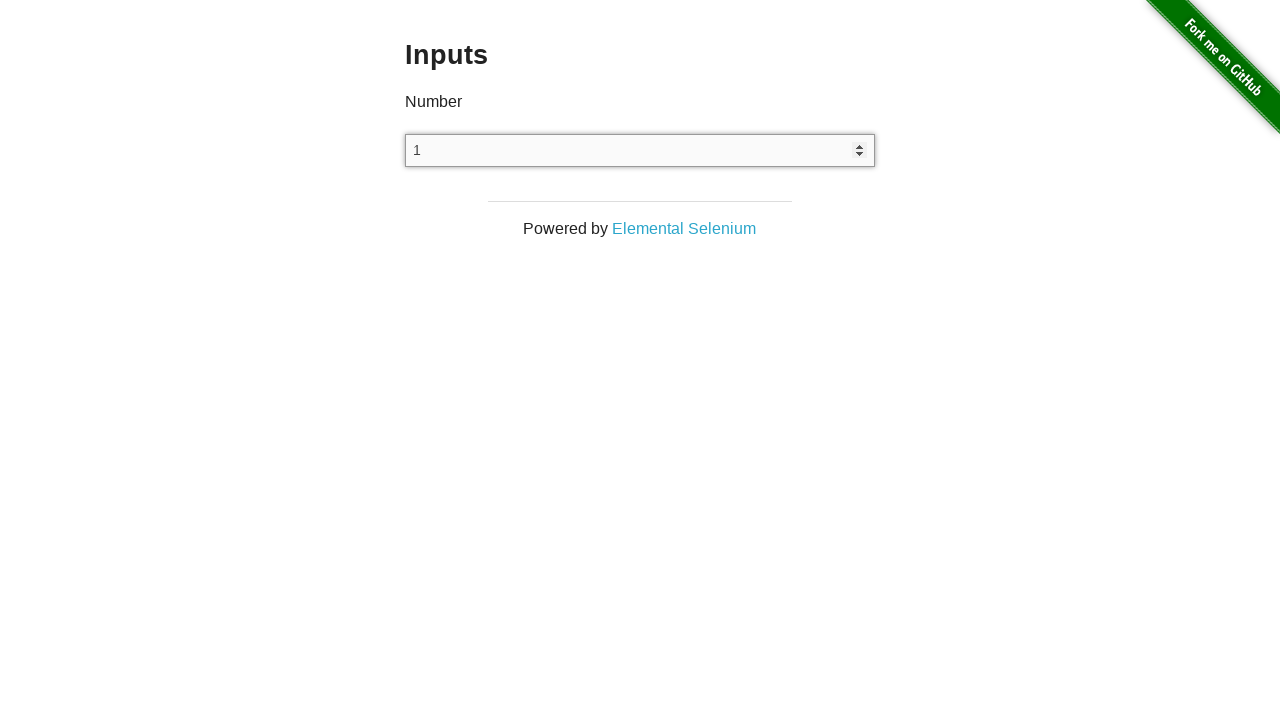